Clicks on Song Lyrics submenu and verifies the heading text

Starting URL: http://www.99-bottles-of-beer.net/

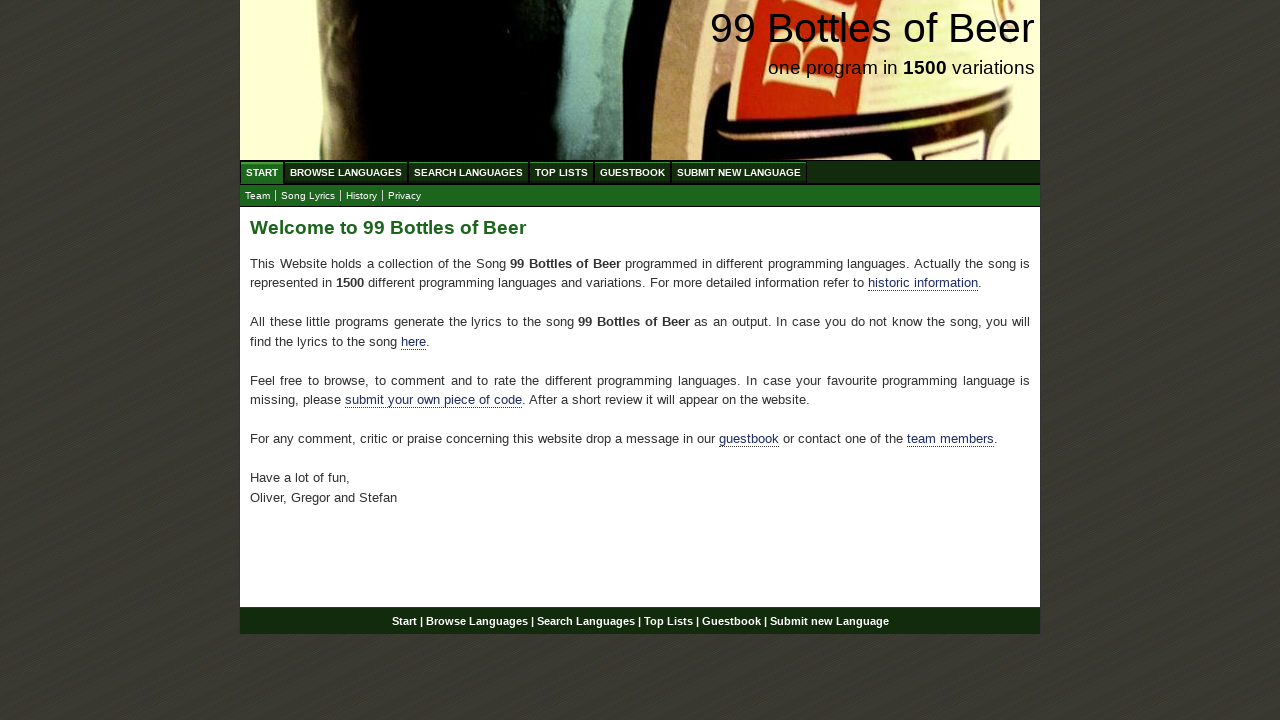

Clicked on Song Lyrics submenu item at (308, 196) on xpath=//body/div[@id='wrap']/div[@id='navigation']/ul[@id='submenu']/li/a[@href=
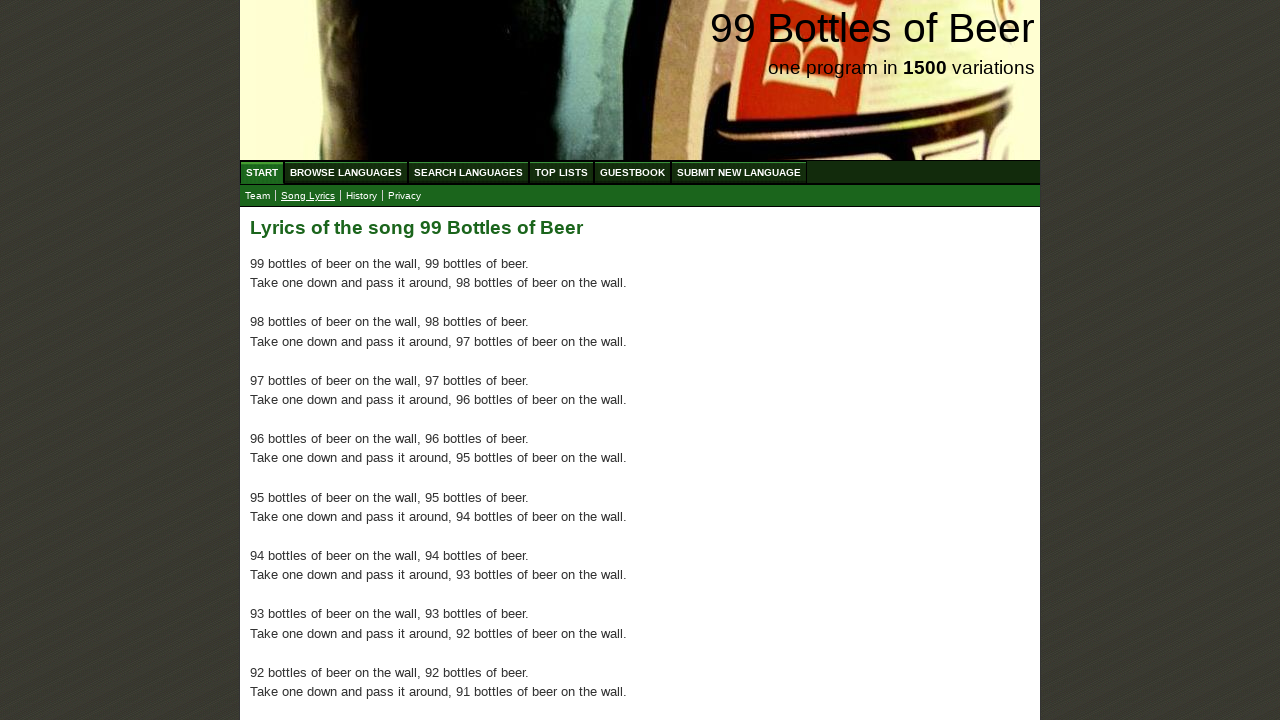

Song Lyrics page loaded and h2 heading is visible
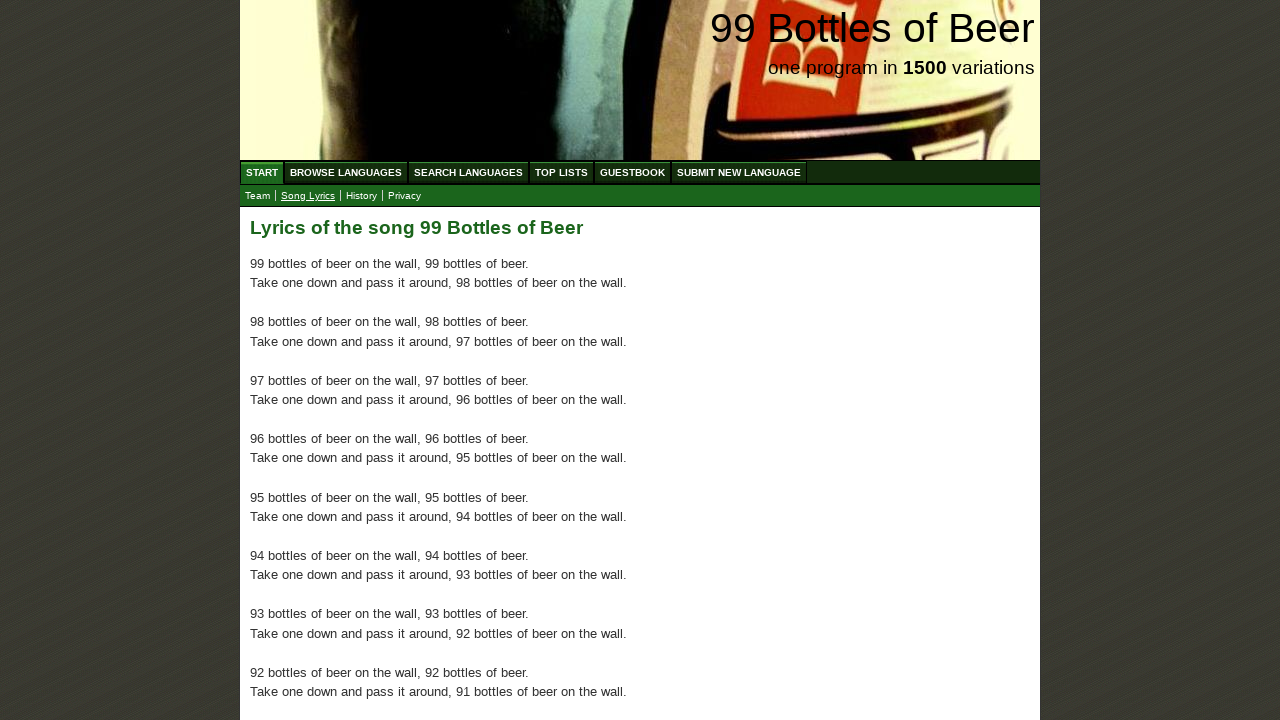

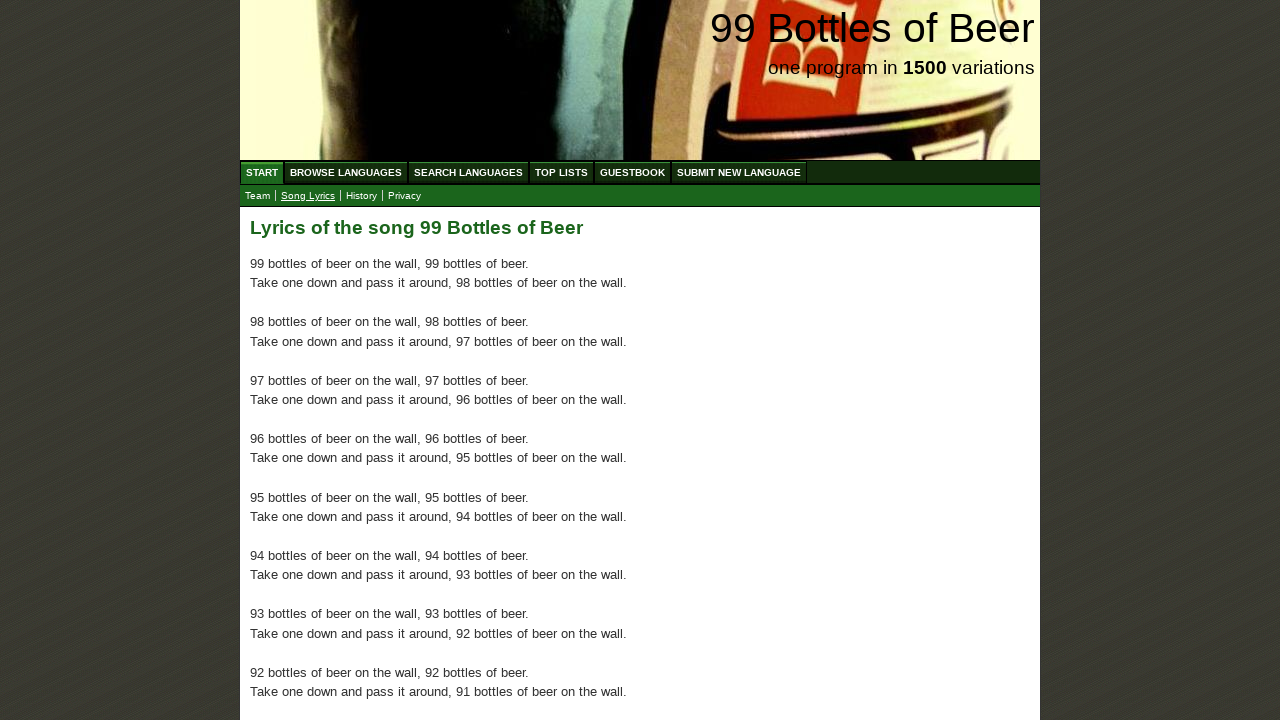